Tests checkbox functionality by clicking on each checkbox and verifying their state changes

Starting URL: https://the-internet.herokuapp.com/checkboxes

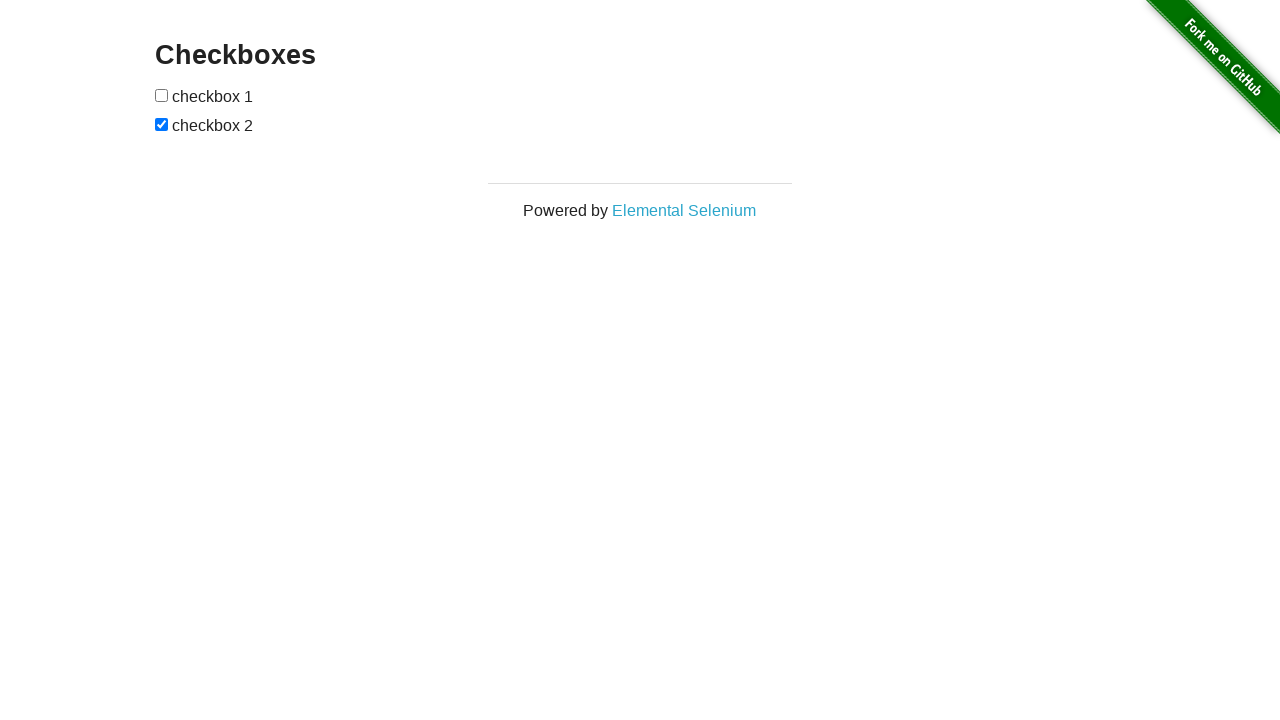

Located all checkboxes on the page
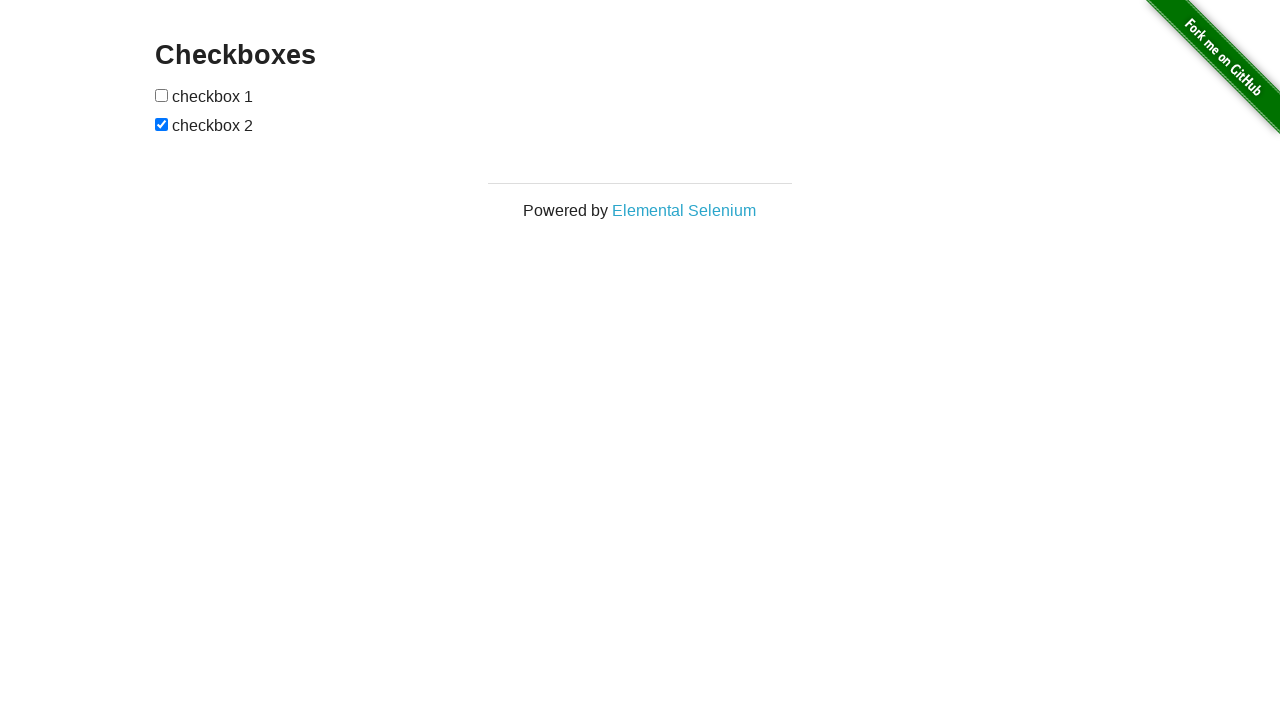

Found 2 checkboxes
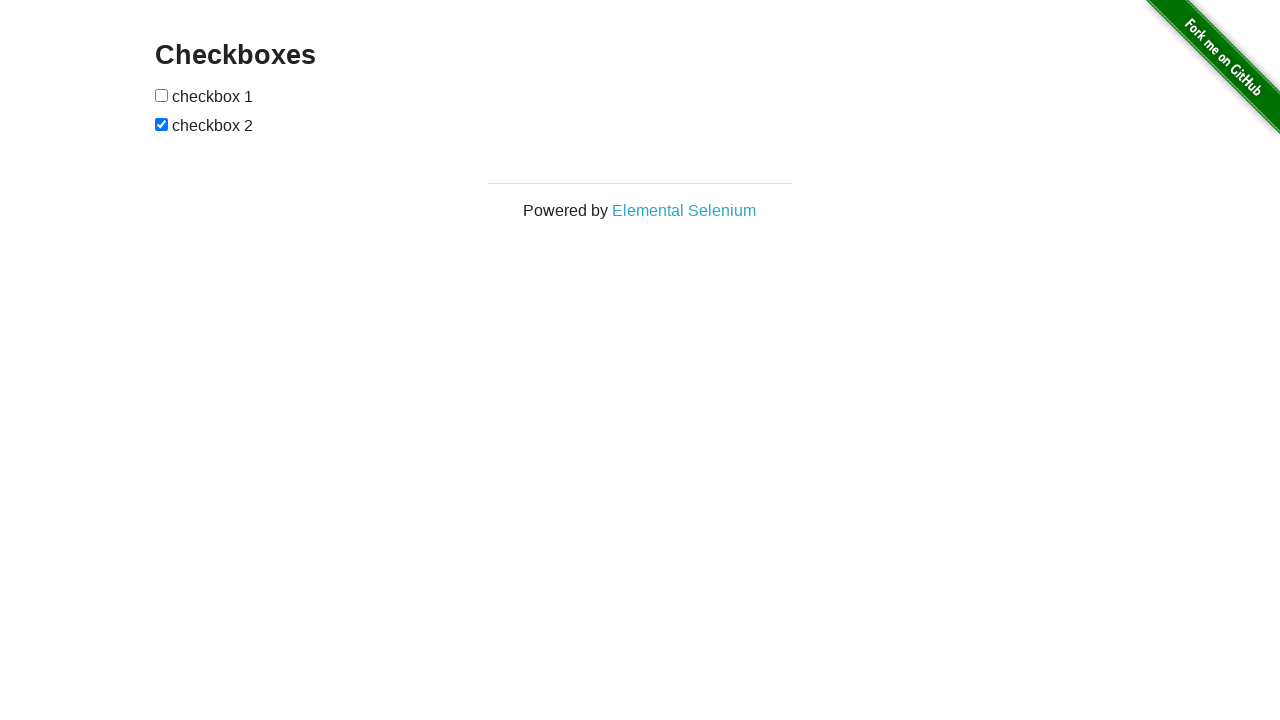

Selected checkbox 1 of 2
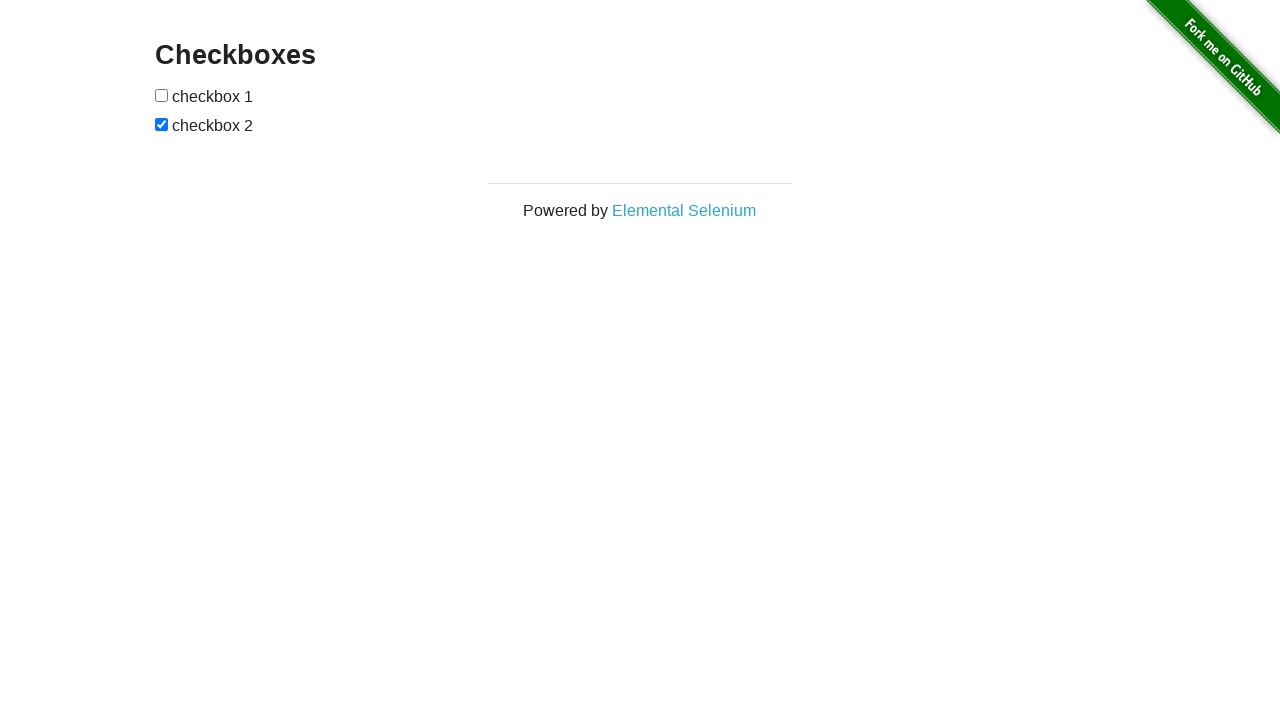

Checked initial state of checkbox 1: False
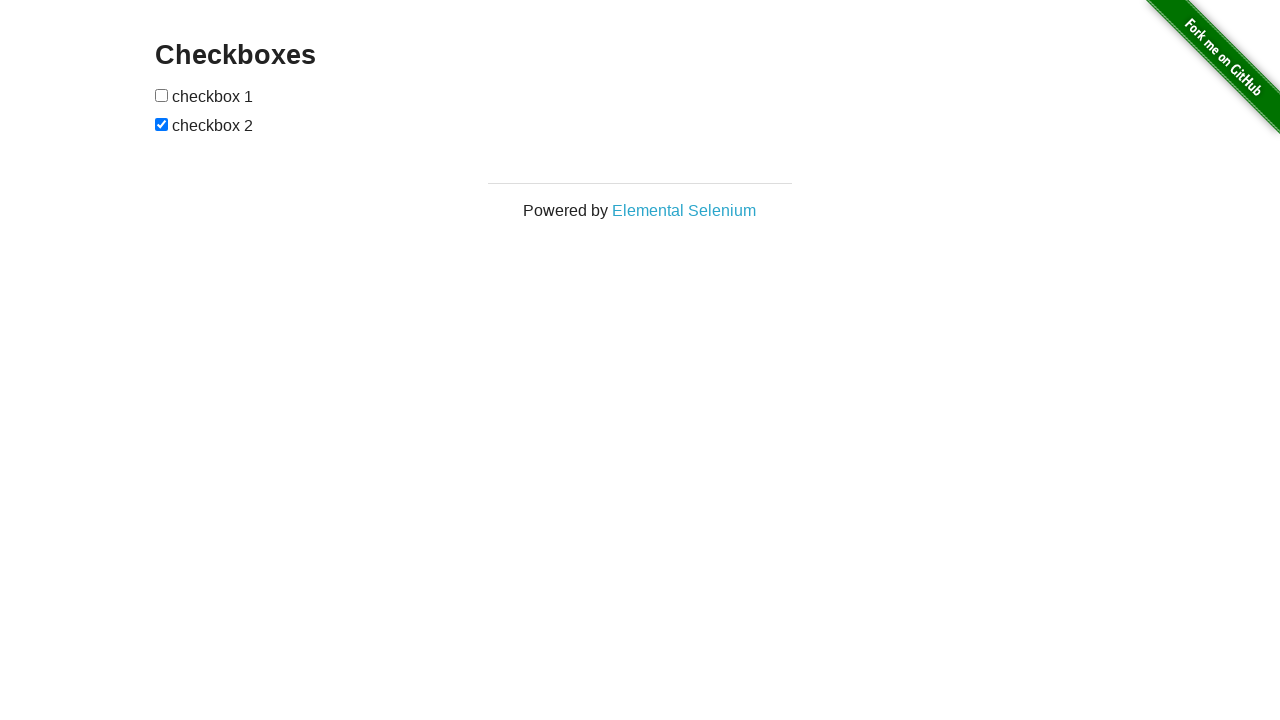

Clicked checkbox 1 at (162, 95) on input[type='checkbox'] >> nth=0
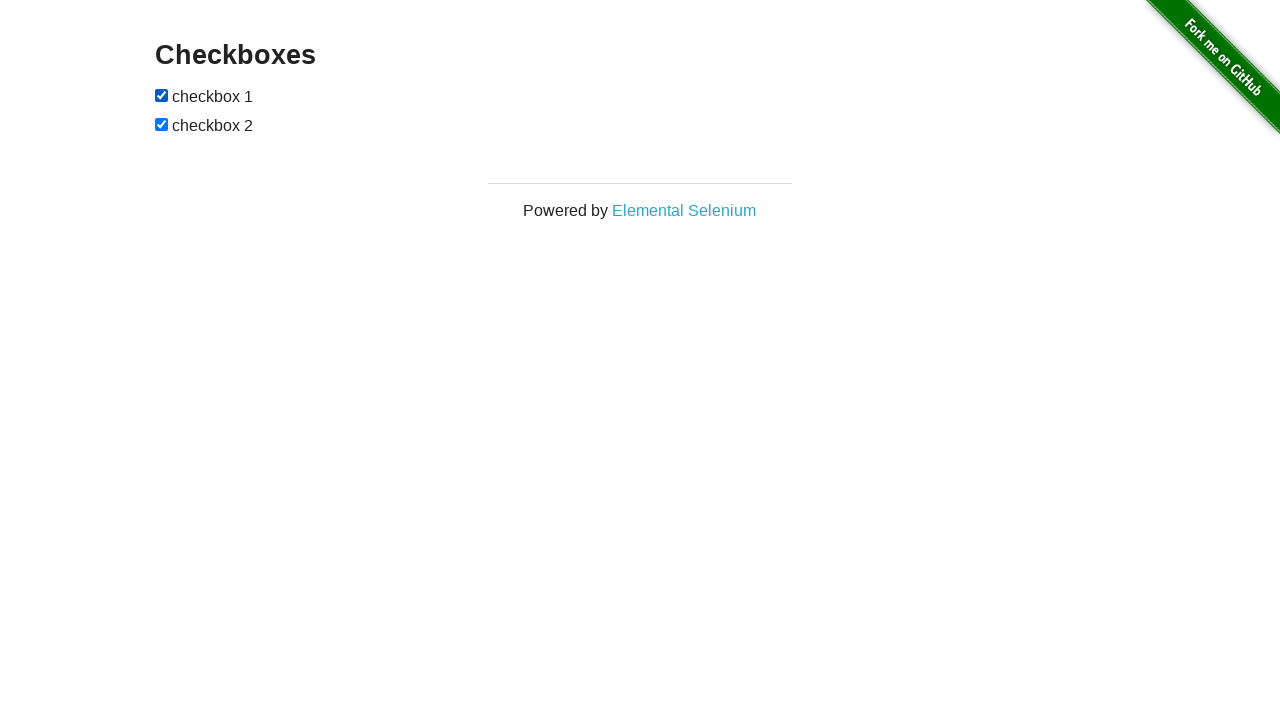

Verified checkbox 1 state changed from False to True
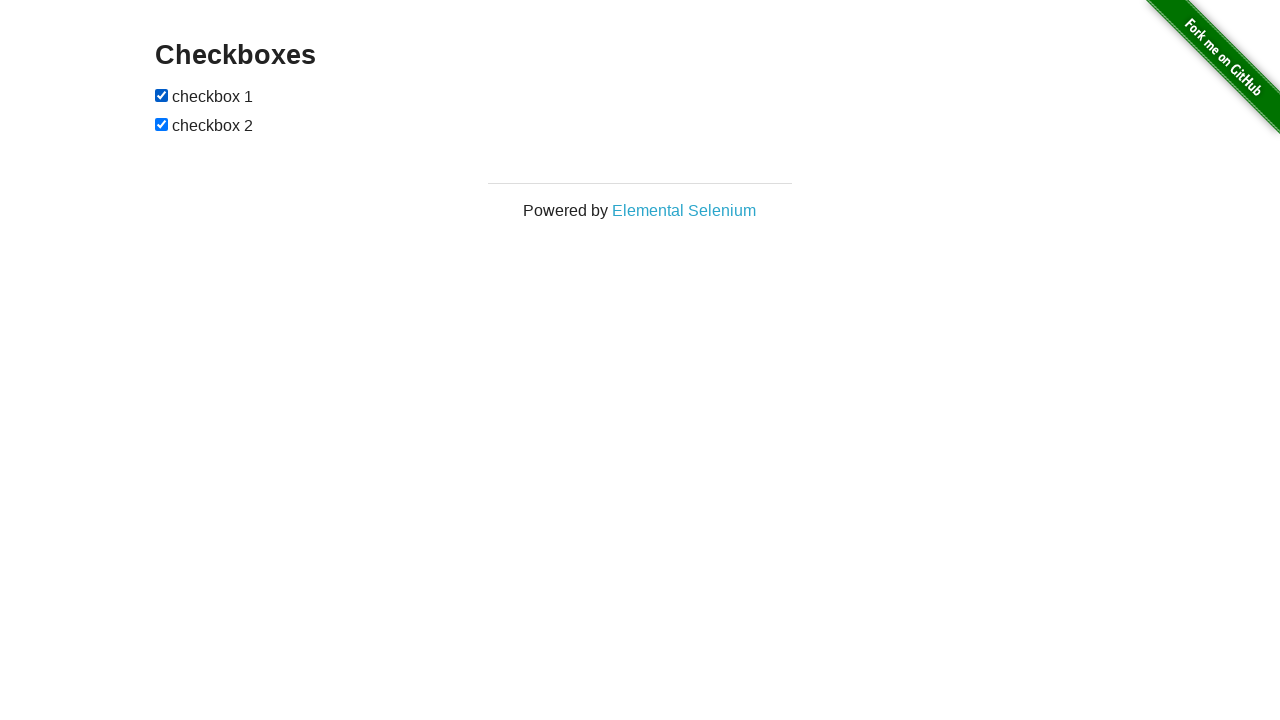

Selected checkbox 2 of 2
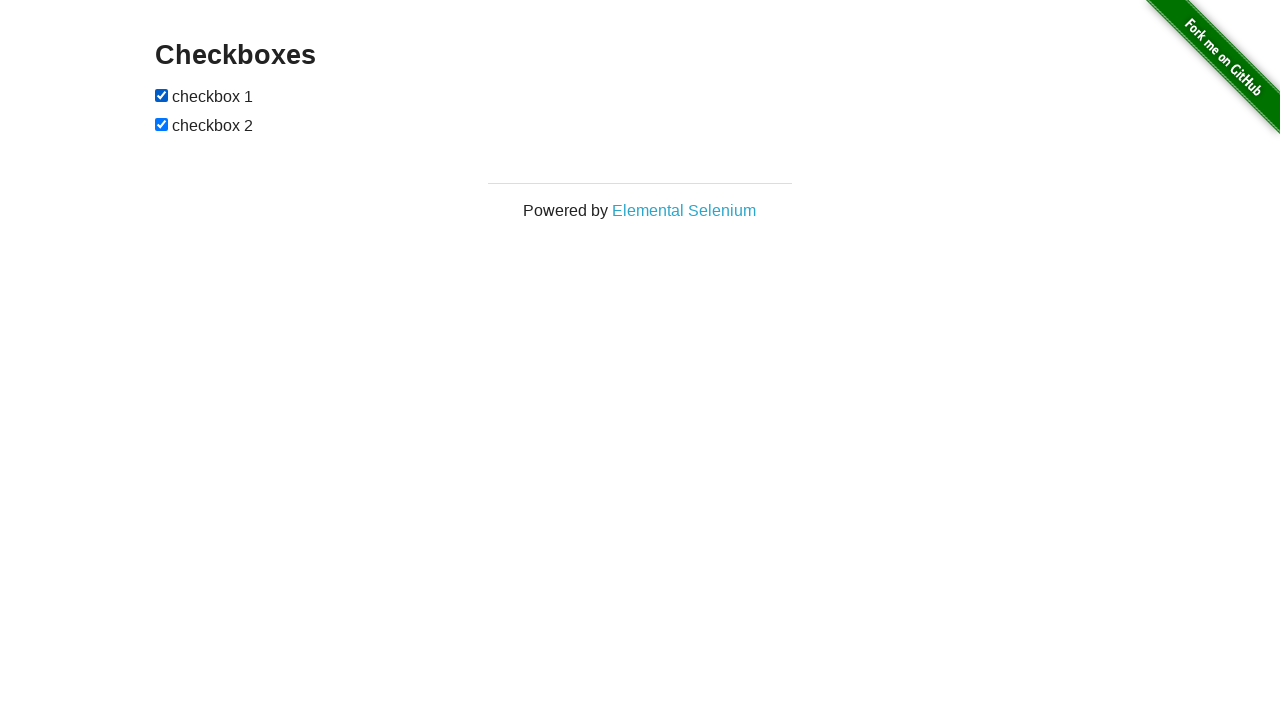

Checked initial state of checkbox 2: True
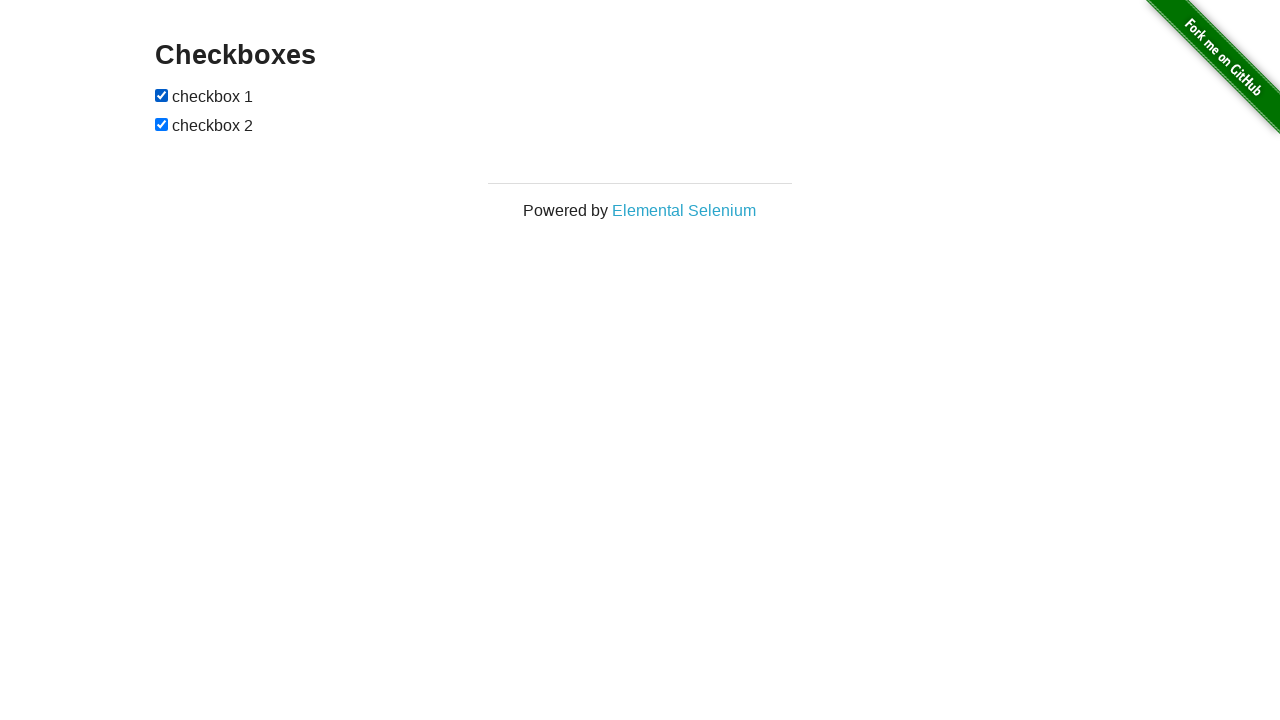

Clicked checkbox 2 at (162, 124) on input[type='checkbox'] >> nth=1
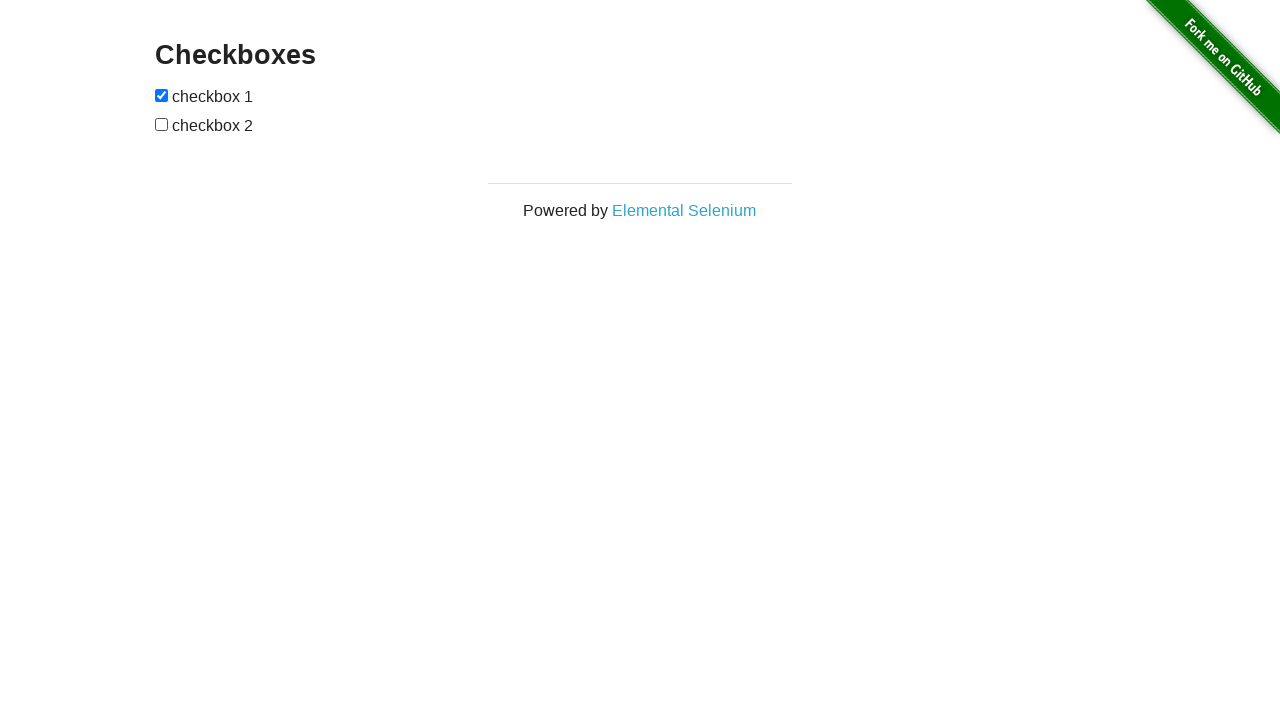

Verified checkbox 2 state changed from True to False
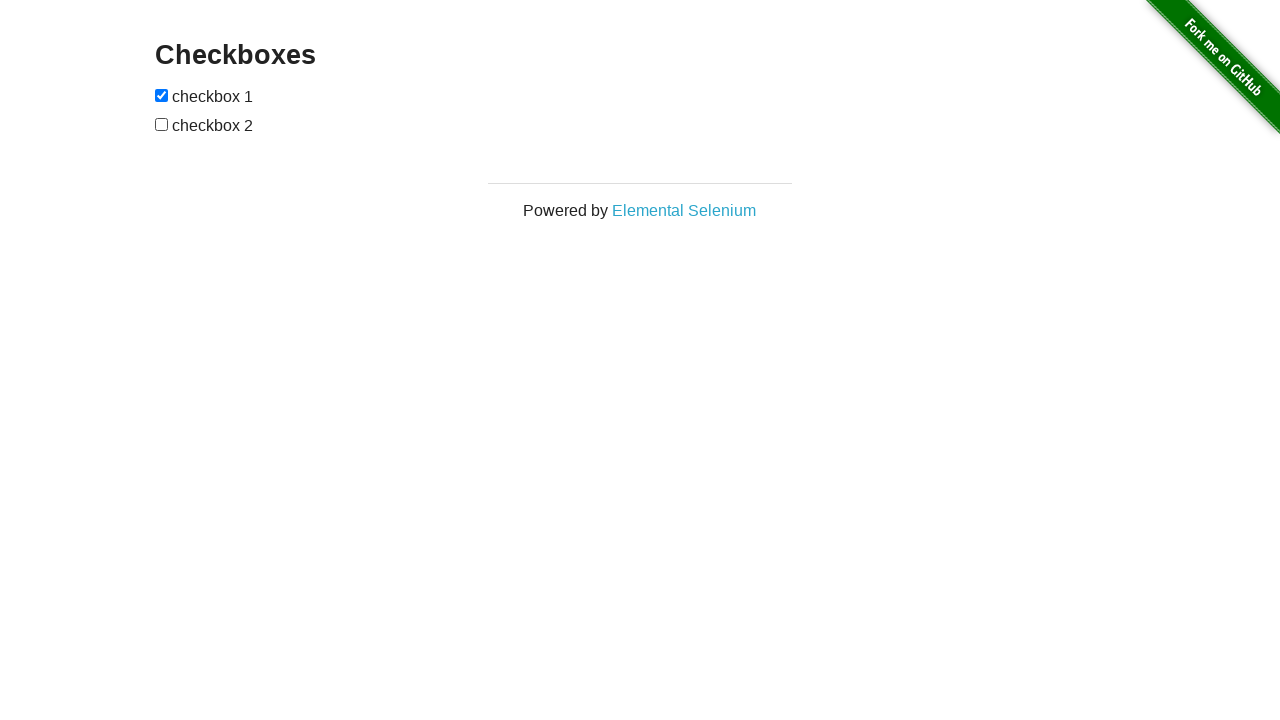

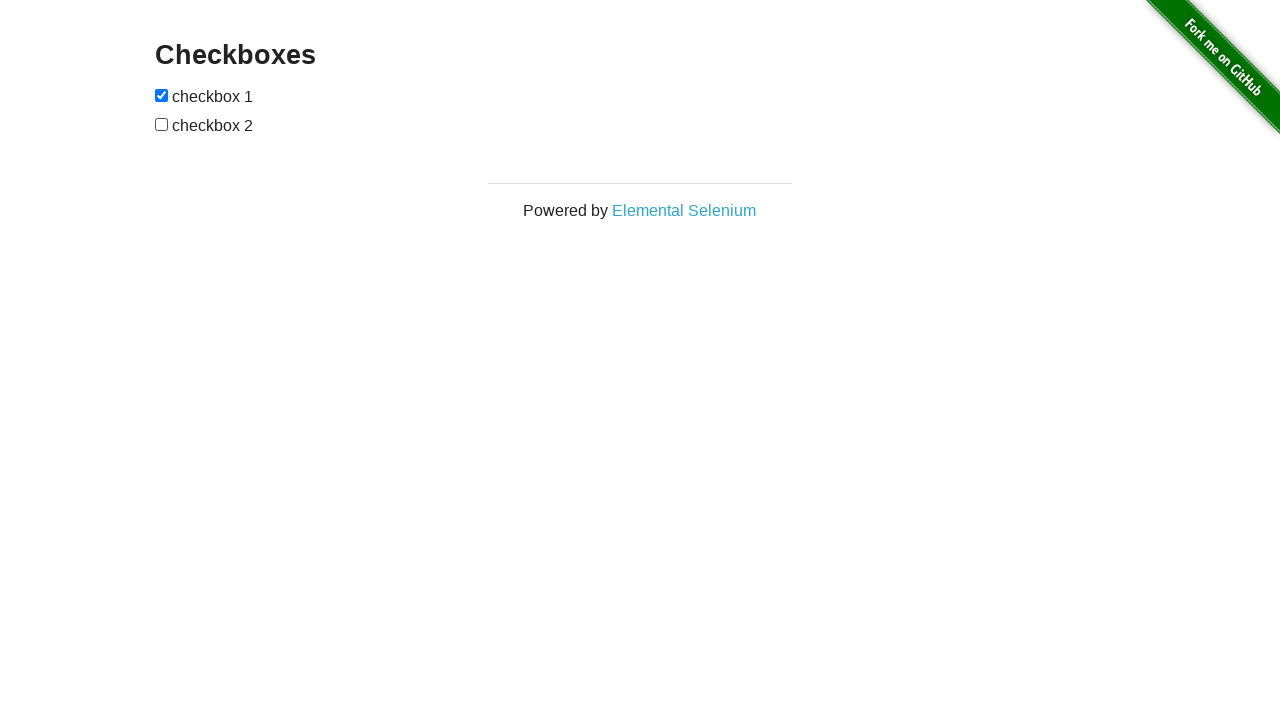